Tests calculator error handling by entering non-numeric values 'a' and 'b' and verifying an error is displayed

Starting URL: https://testpages.herokuapp.com/styled/calculator

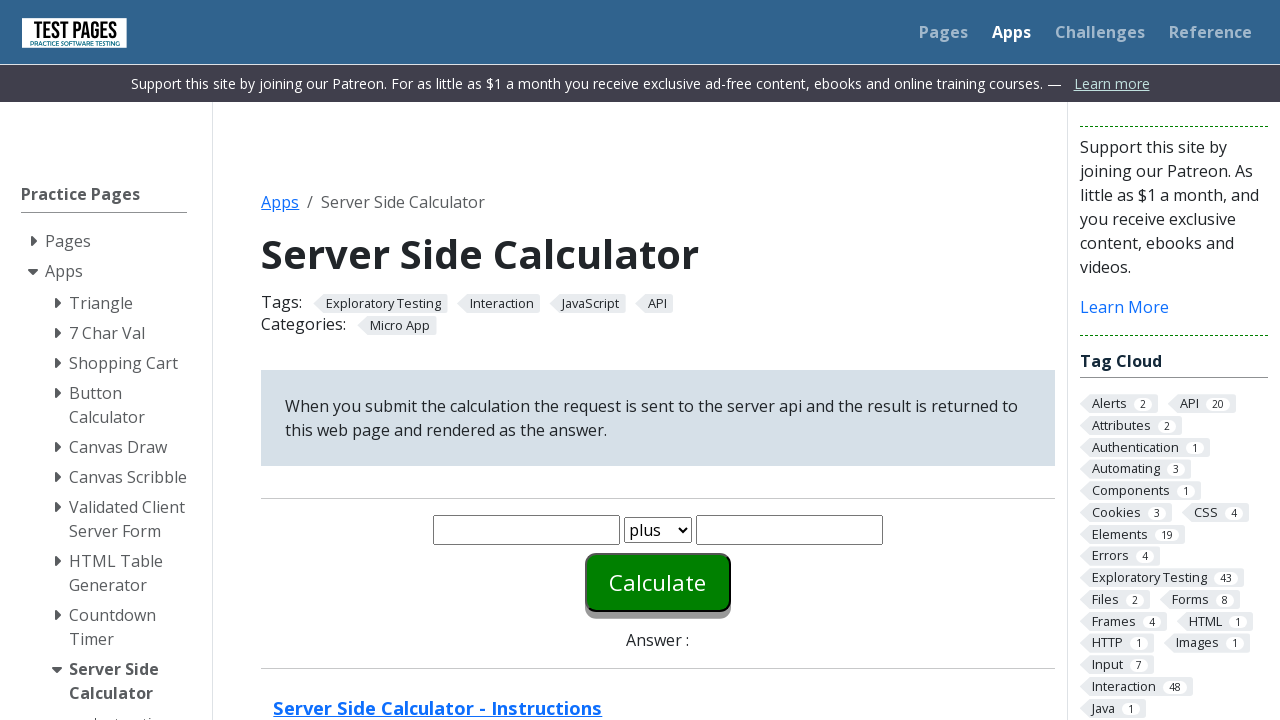

Entered non-numeric value 'a' in first number field on #number1
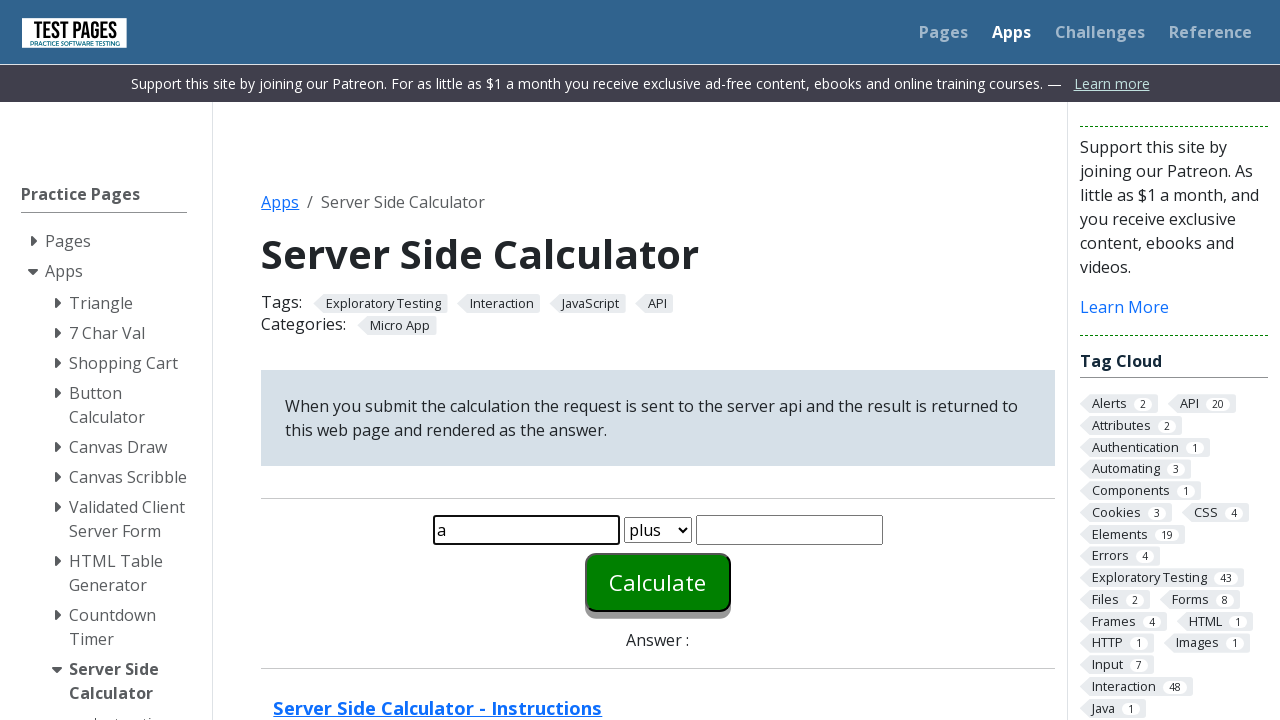

Entered non-numeric value 'b' in second number field on #number2
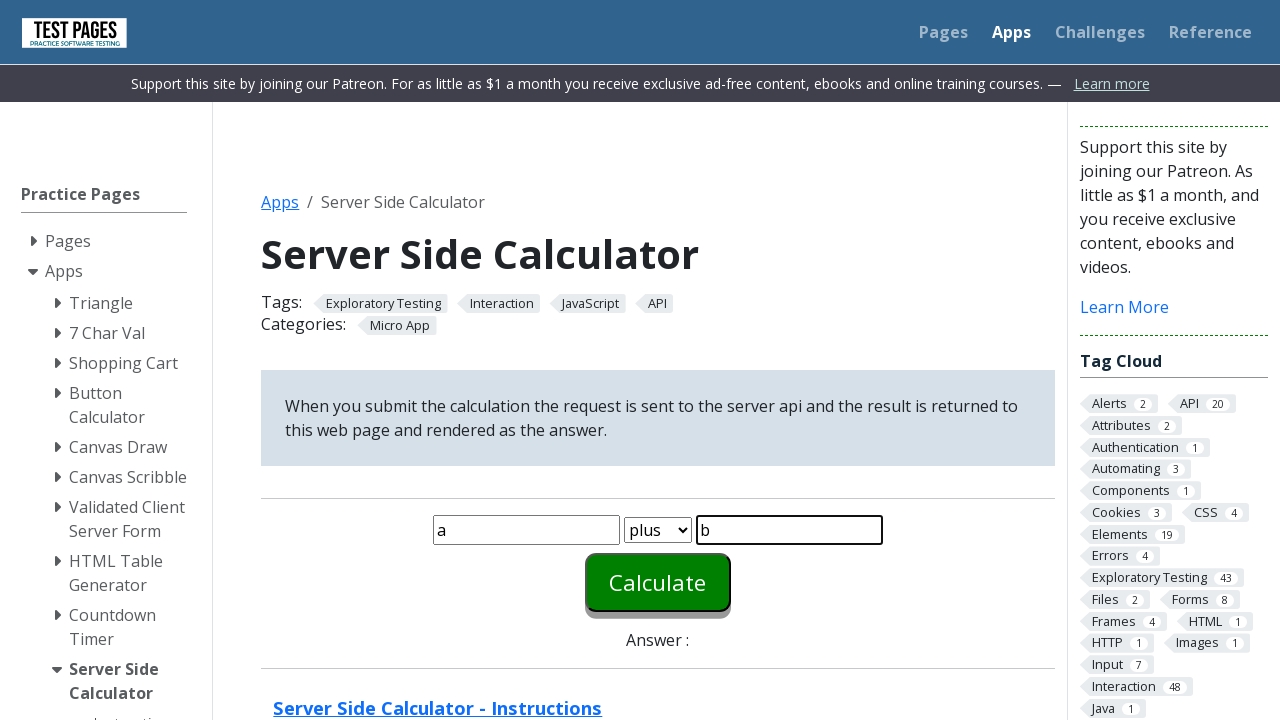

Clicked calculate button with non-numeric inputs at (658, 582) on #calculate
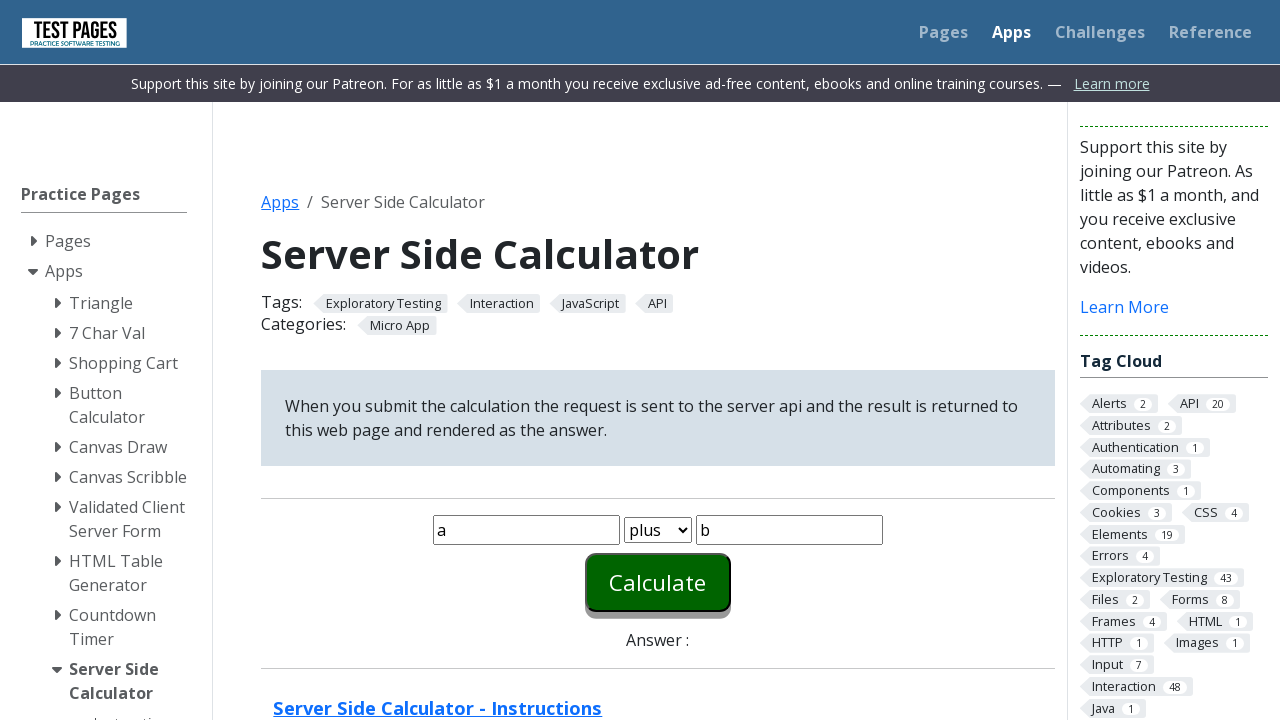

Verified error message is displayed in answer field
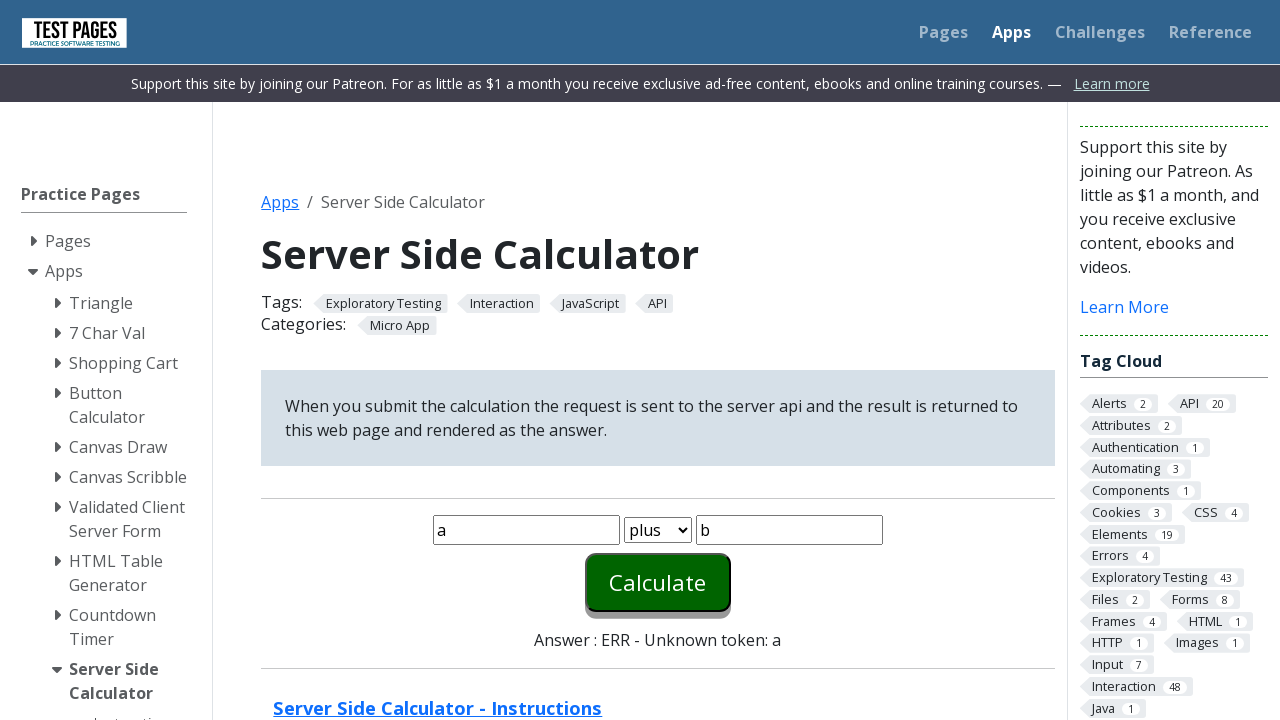

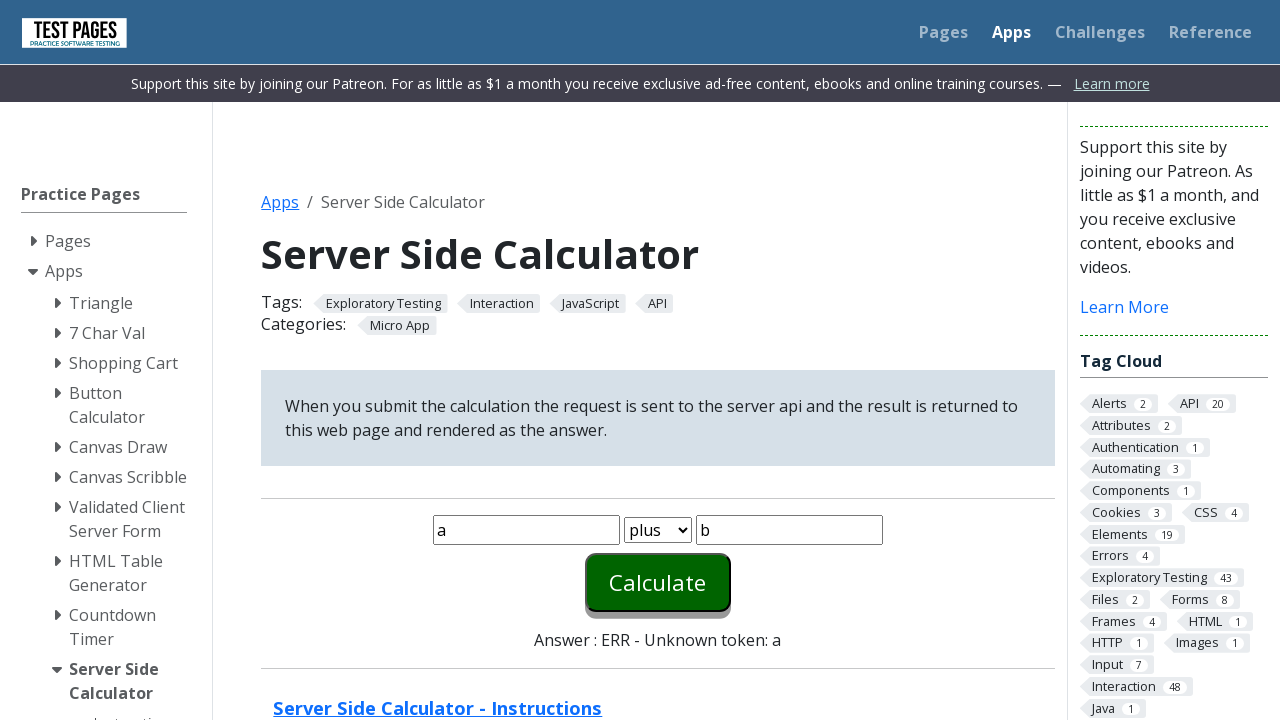